Tests that a todo item is removed when edited to an empty string

Starting URL: https://demo.playwright.dev/todomvc

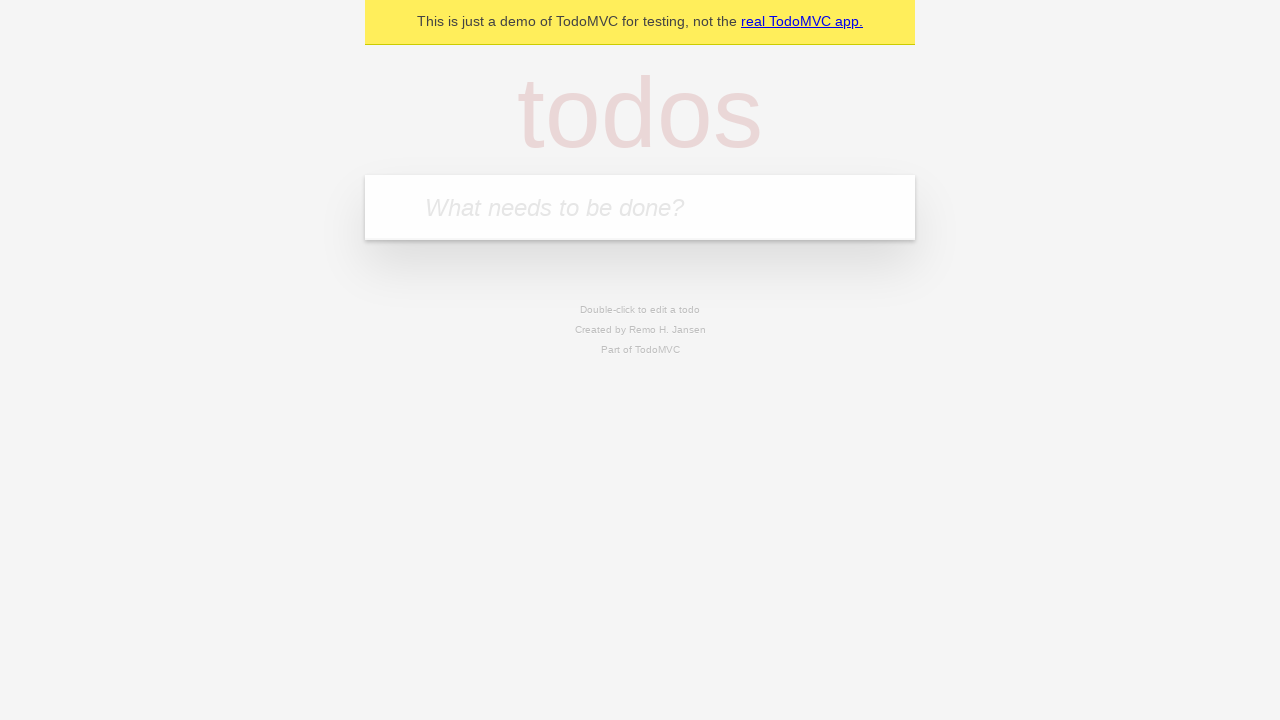

Filled todo input with 'buy some cheese' on internal:attr=[placeholder="What needs to be done?"i]
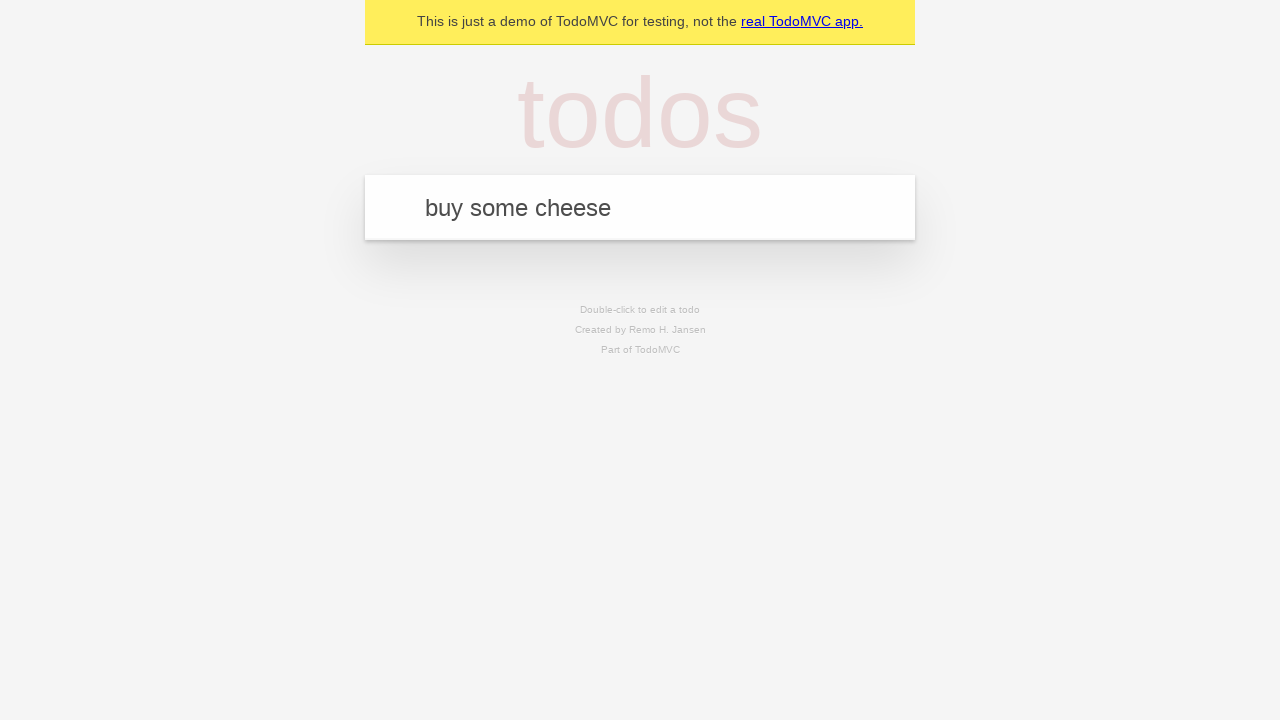

Pressed Enter to create todo item 'buy some cheese' on internal:attr=[placeholder="What needs to be done?"i]
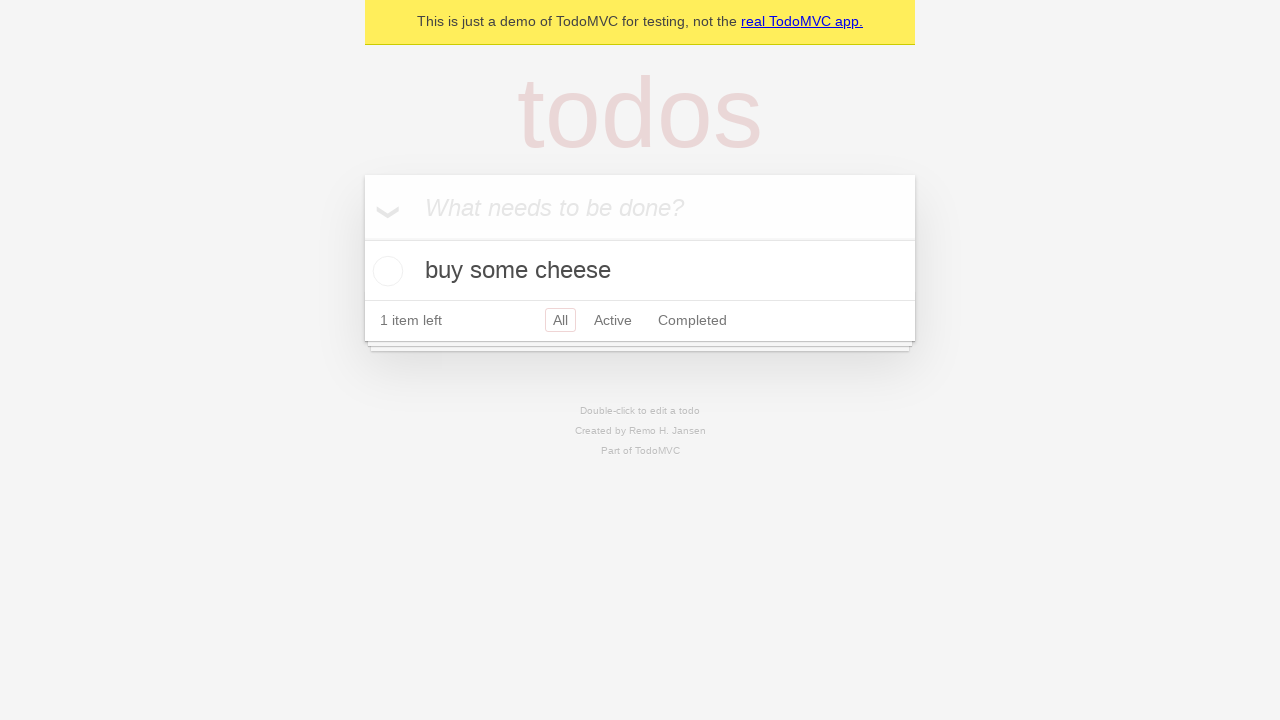

Filled todo input with 'feed the cat' on internal:attr=[placeholder="What needs to be done?"i]
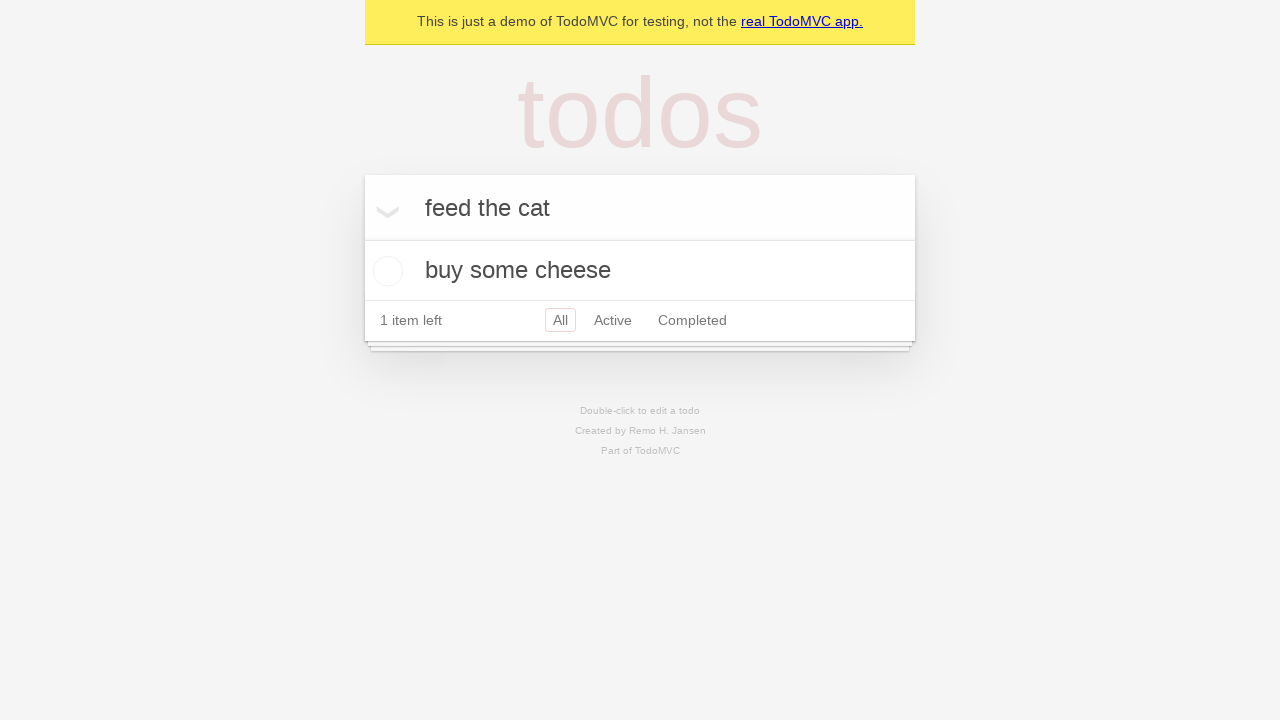

Pressed Enter to create todo item 'feed the cat' on internal:attr=[placeholder="What needs to be done?"i]
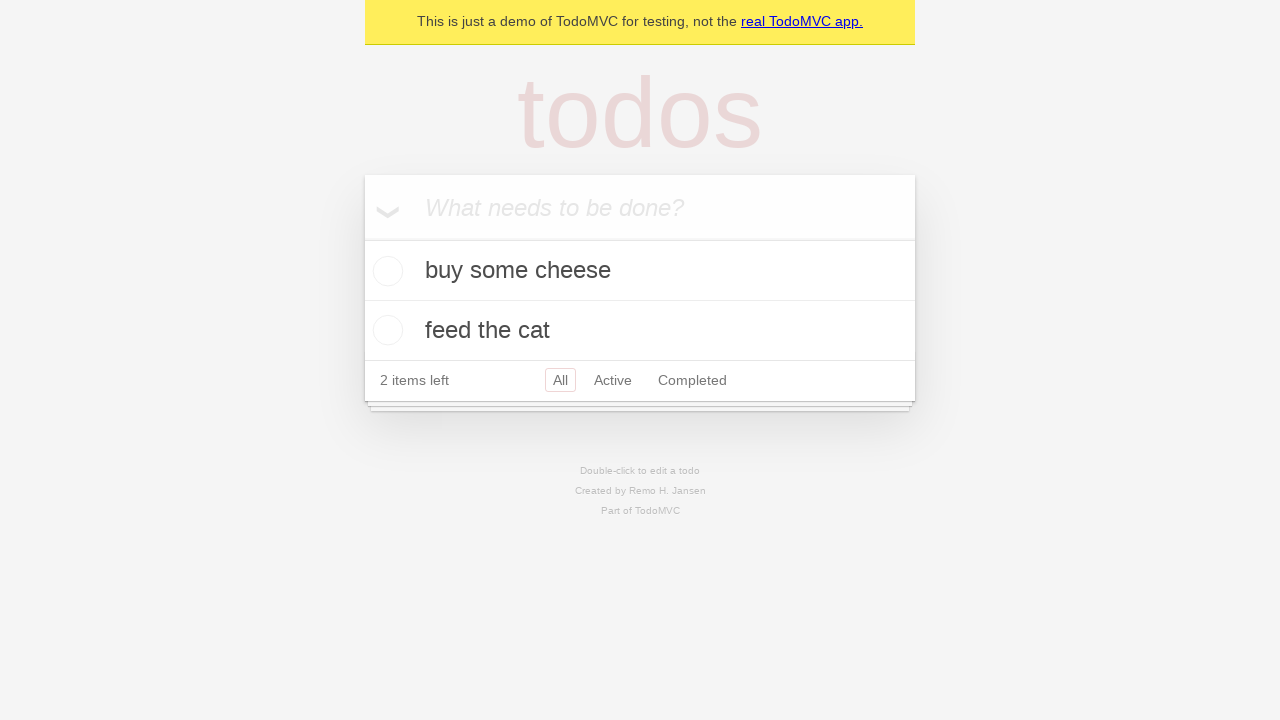

Filled todo input with 'book a doctors appointment' on internal:attr=[placeholder="What needs to be done?"i]
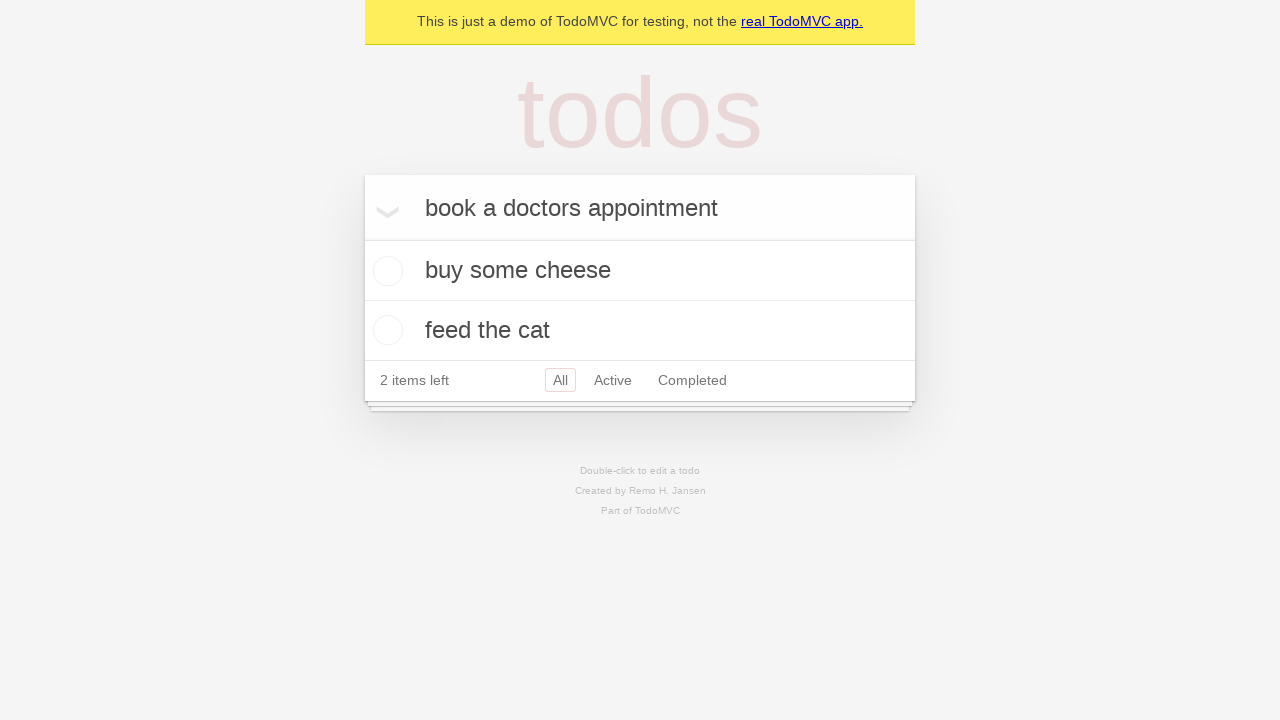

Pressed Enter to create todo item 'book a doctors appointment' on internal:attr=[placeholder="What needs to be done?"i]
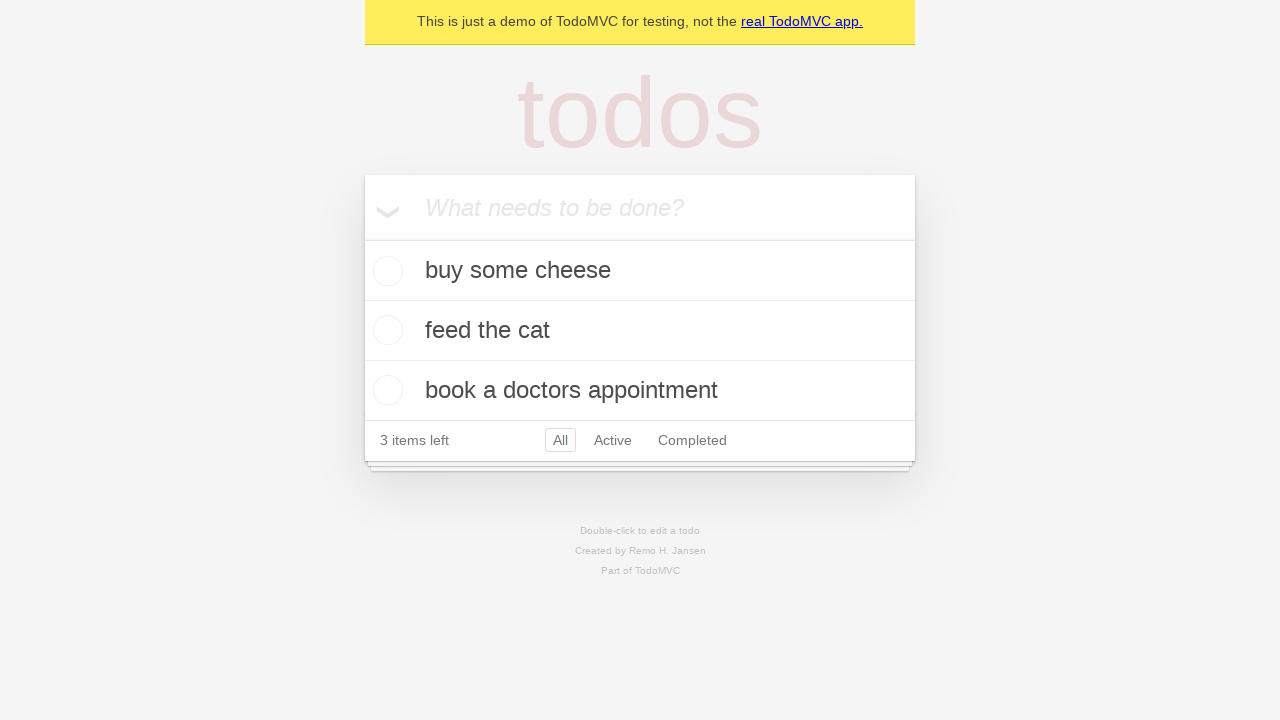

Double-clicked on second todo item to enter edit mode at (640, 331) on internal:testid=[data-testid="todo-item"s] >> nth=1
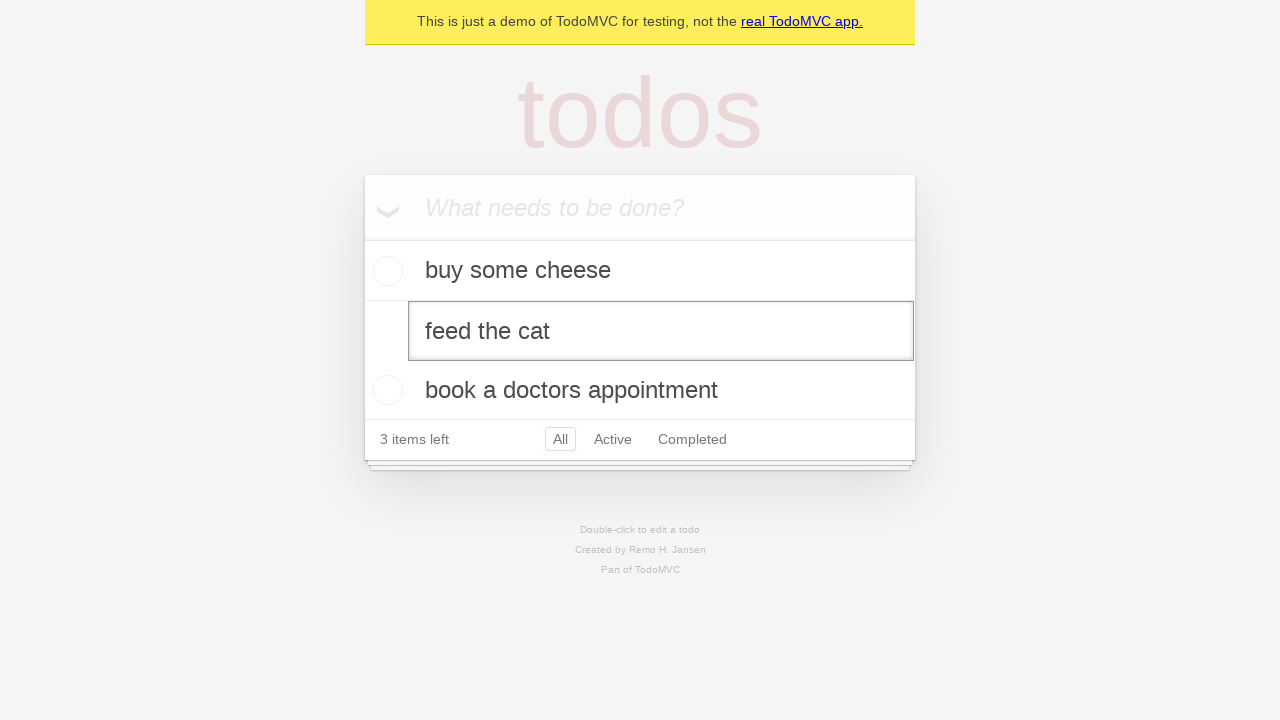

Cleared the edit input field on internal:testid=[data-testid="todo-item"s] >> nth=1 >> internal:role=textbox[nam
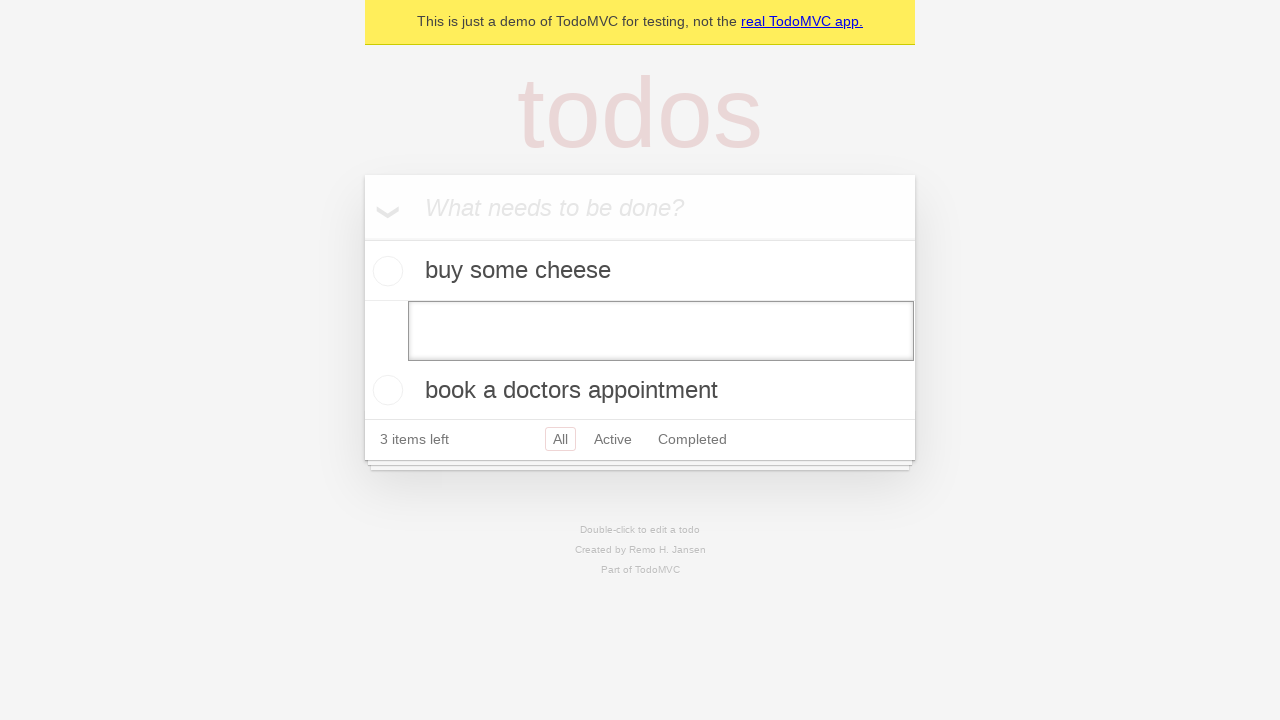

Pressed Enter to submit empty text and remove the todo item on internal:testid=[data-testid="todo-item"s] >> nth=1 >> internal:role=textbox[nam
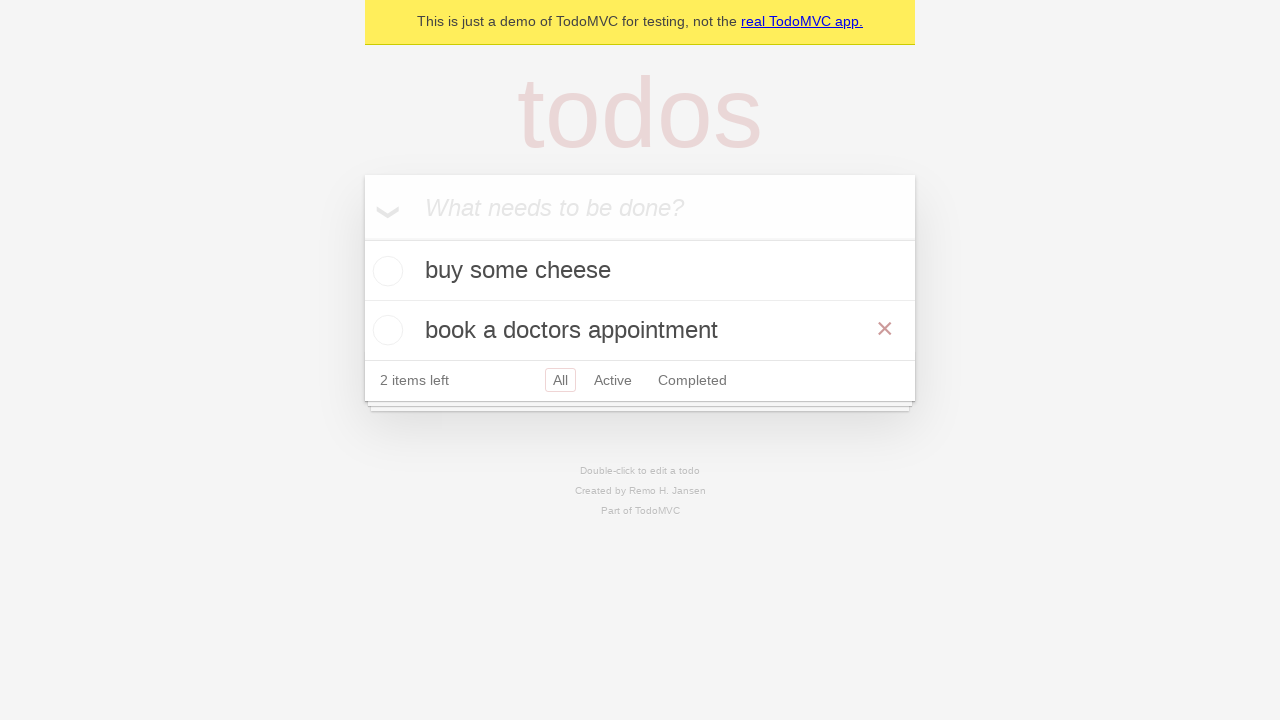

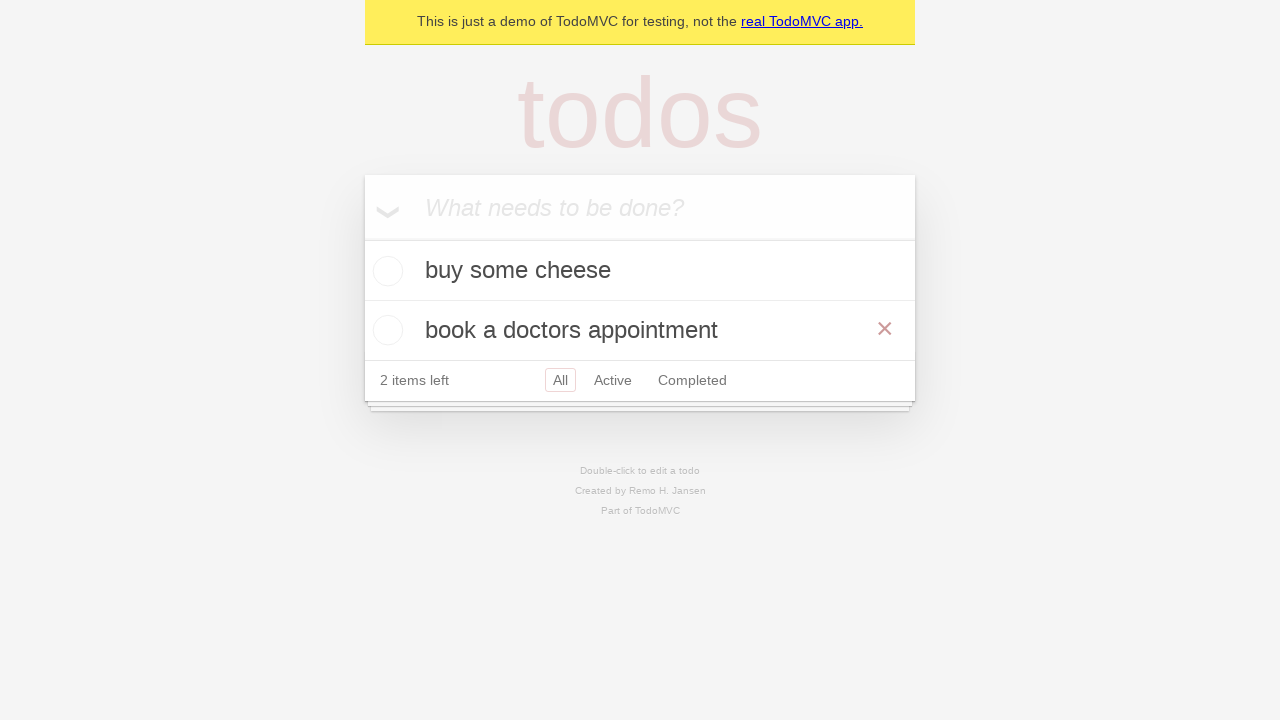